Tests mobile responsive navigation by clicking the navbar toggler icon and then clicking on the Library link in a mobile viewport

Starting URL: https://www.rahulshettyacademy.com/angularAppdemo/

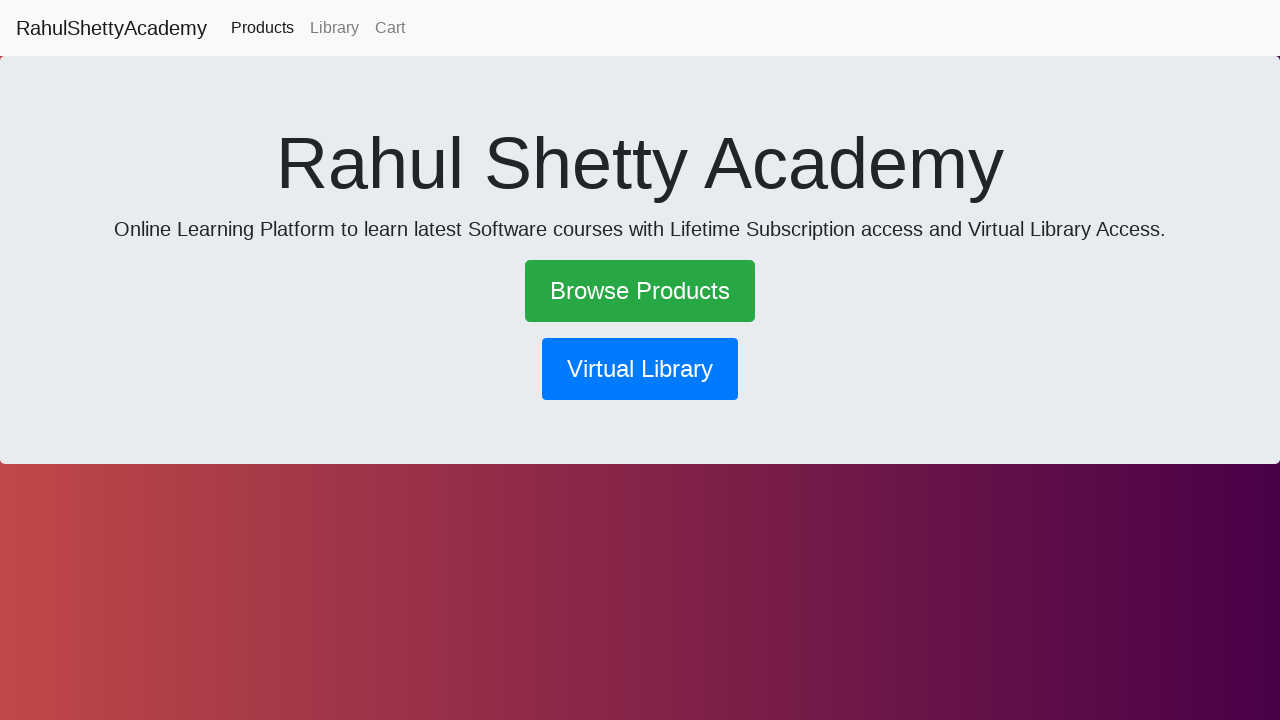

Set mobile viewport to 600x1000 pixels
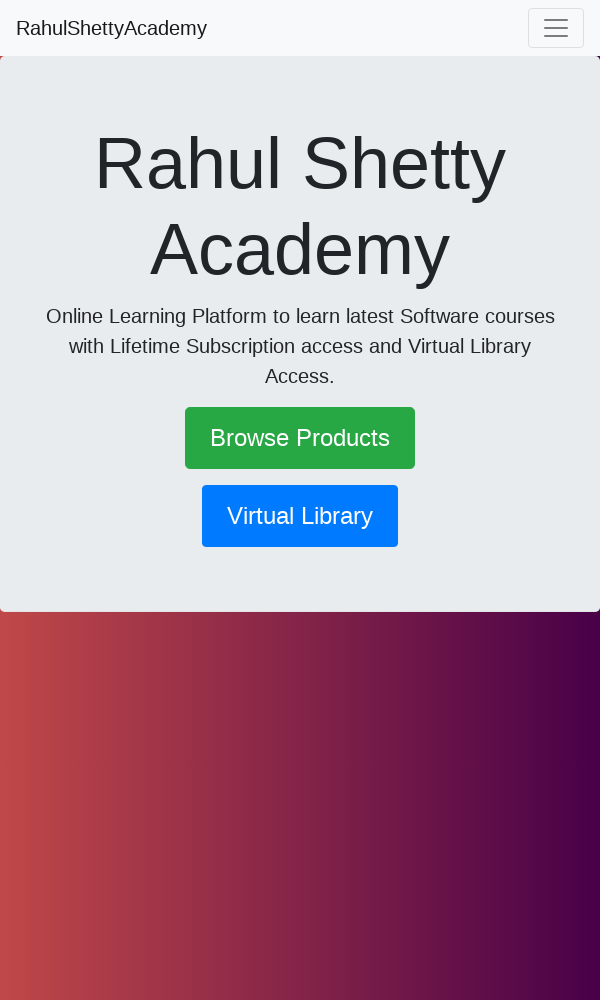

Clicked navbar toggler icon (hamburger menu) at (556, 28) on .navbar-toggler-icon
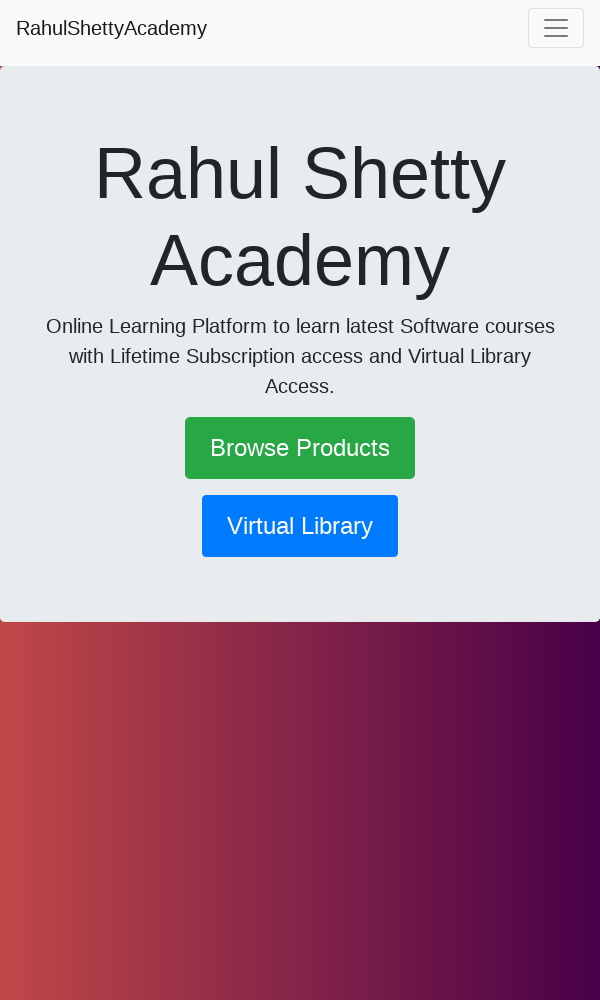

Waited 2200ms for menu animation to complete
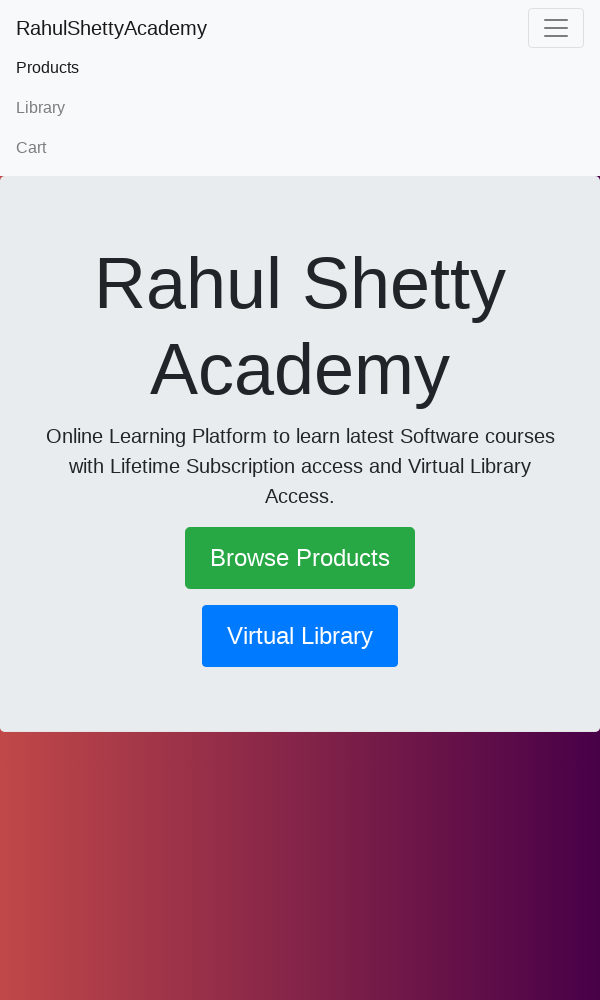

Clicked on Library link in mobile navigation menu at (300, 108) on text=Library
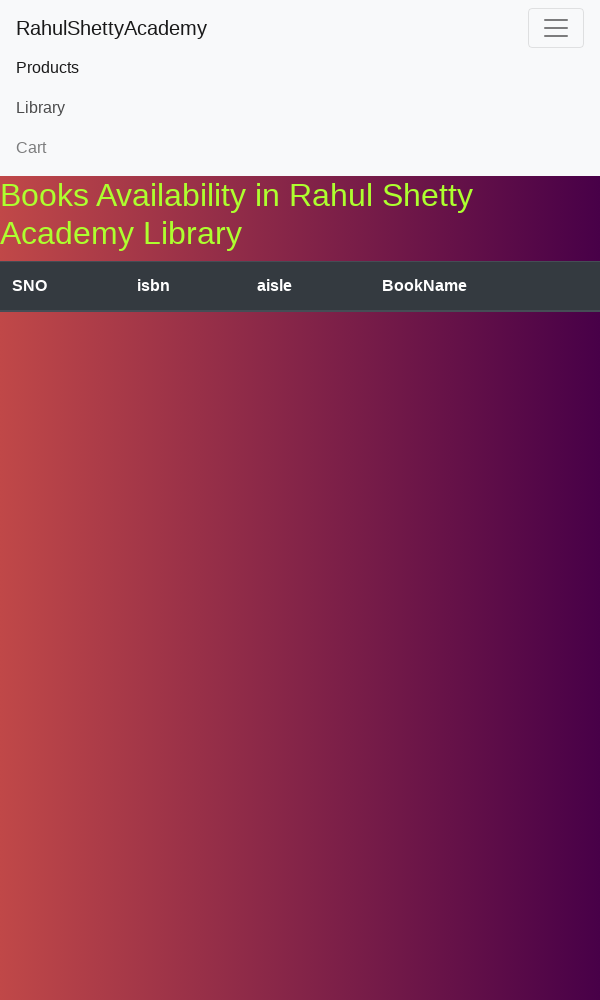

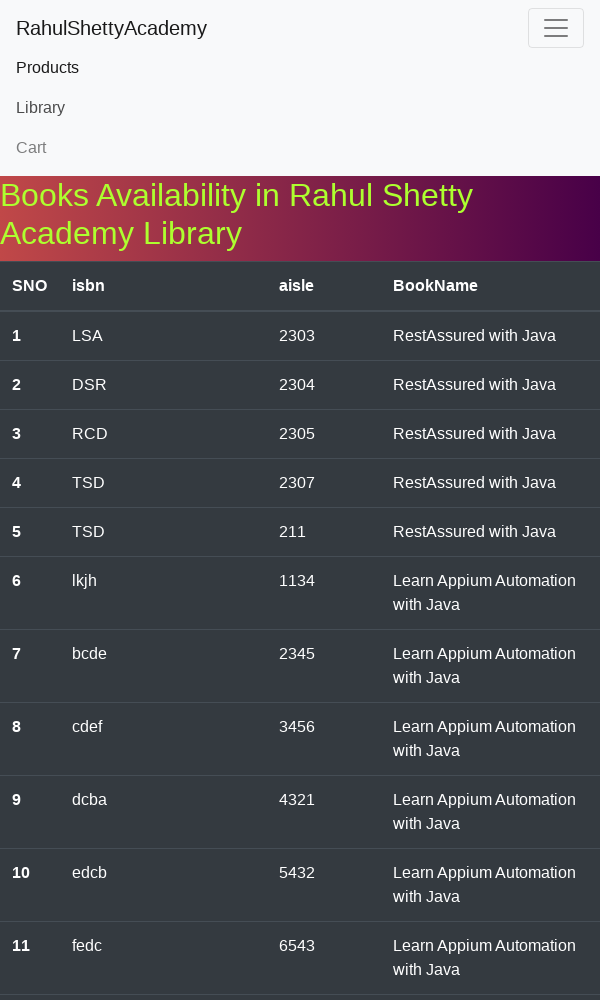